Verifies that the homepage title is correct for OrangeHRM

Starting URL: https://opensource-demo.orangehrmlive.com/

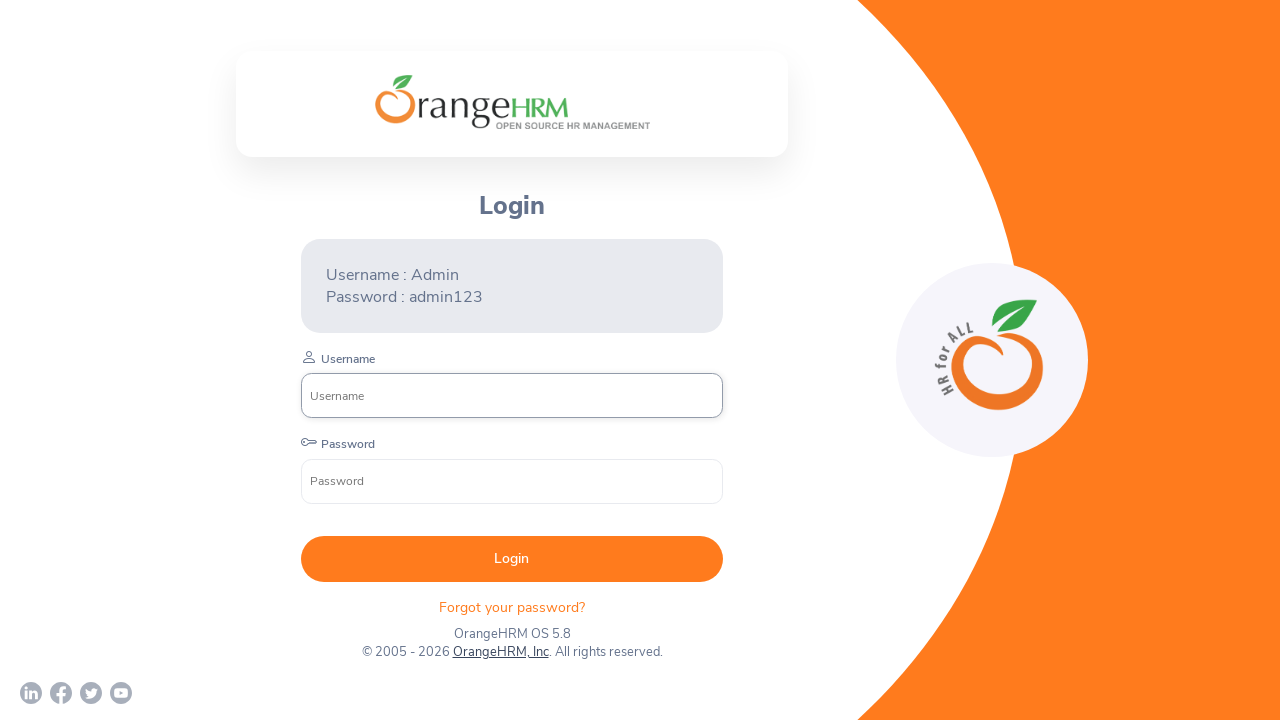

Retrieved page title
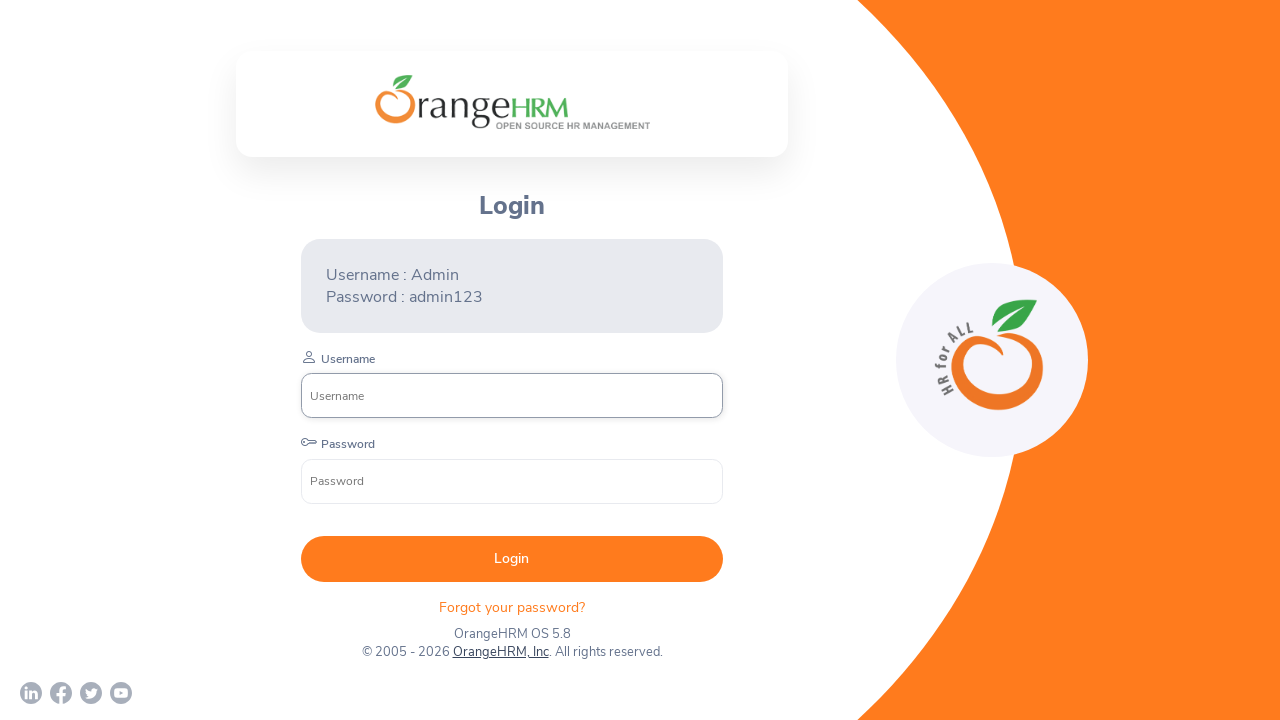

Verified homepage title is 'OrangeHRM'
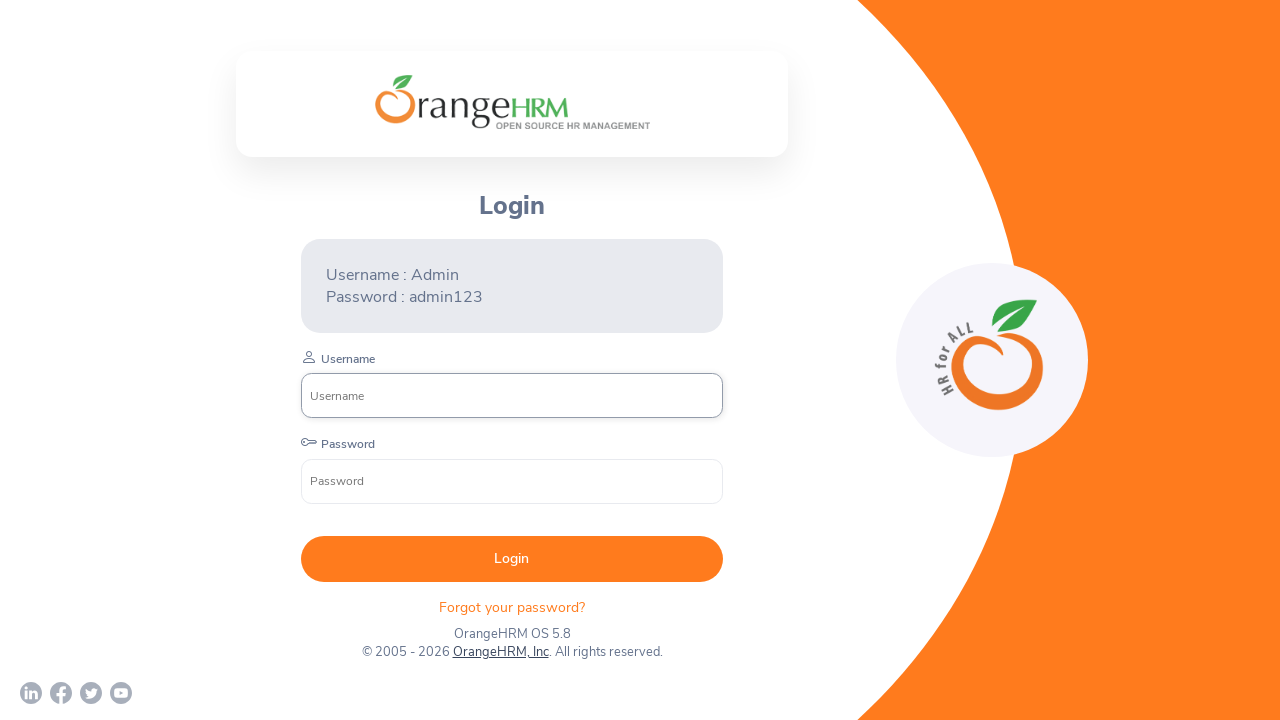

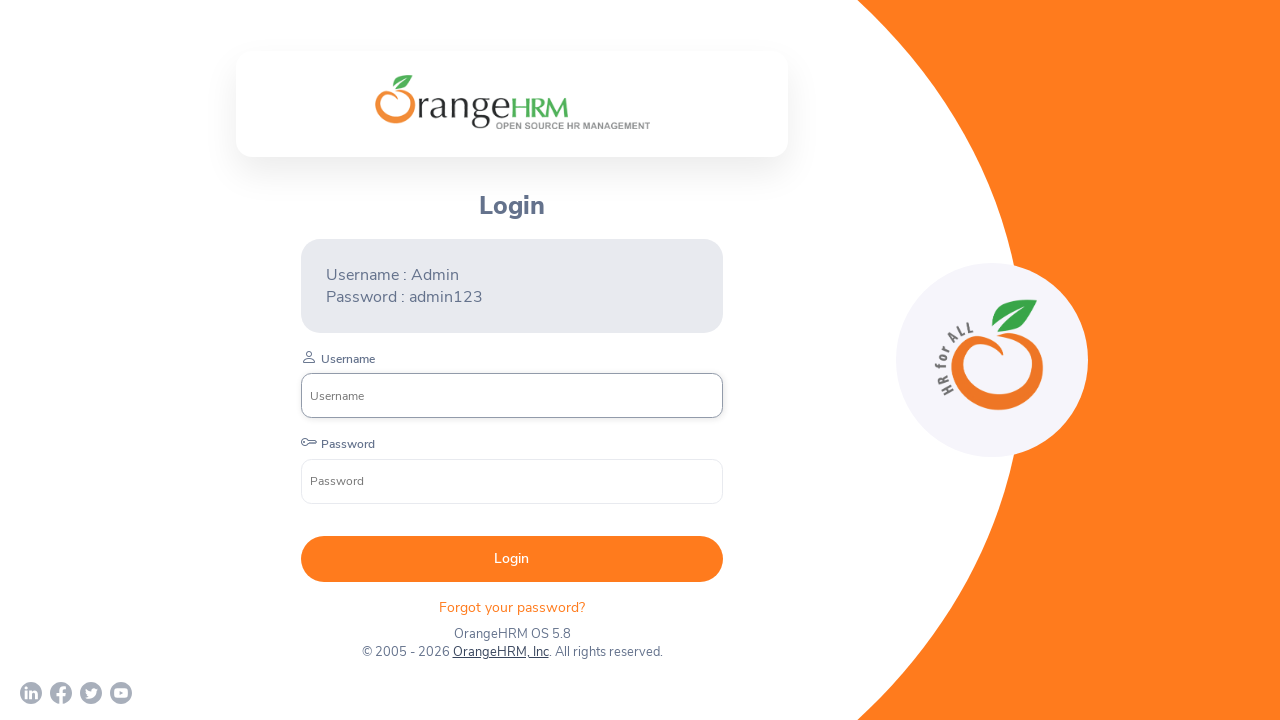